Tests file upload functionality on the jQuery File Upload demo page by selecting a file and clicking the start upload button

Starting URL: https://blueimp.github.io/jQuery-File-Upload/

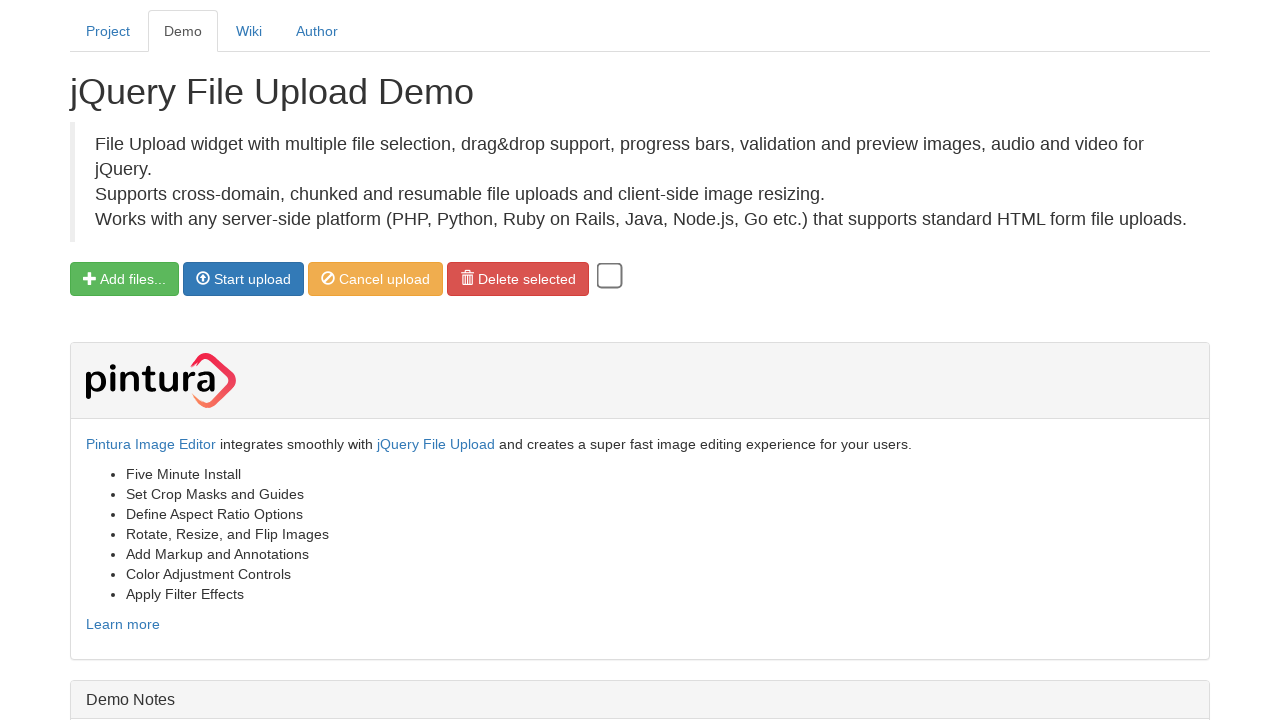

Created temporary test PNG file
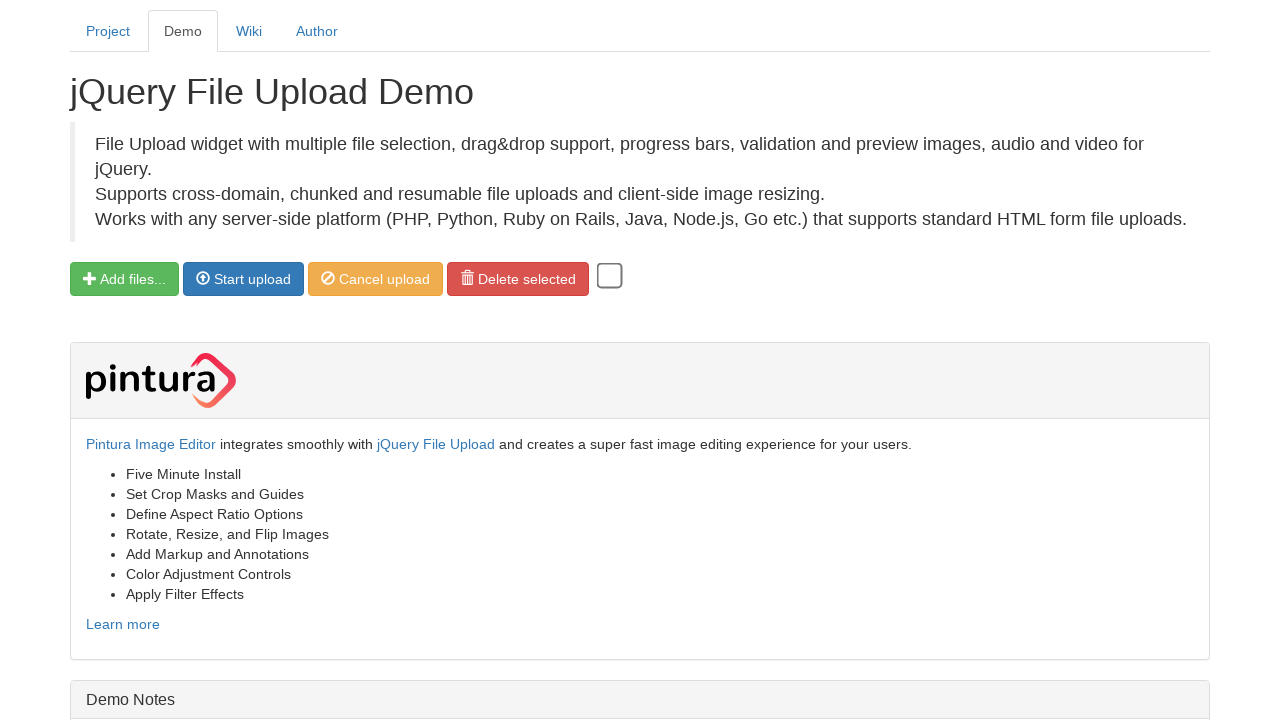

Selected test image file for upload
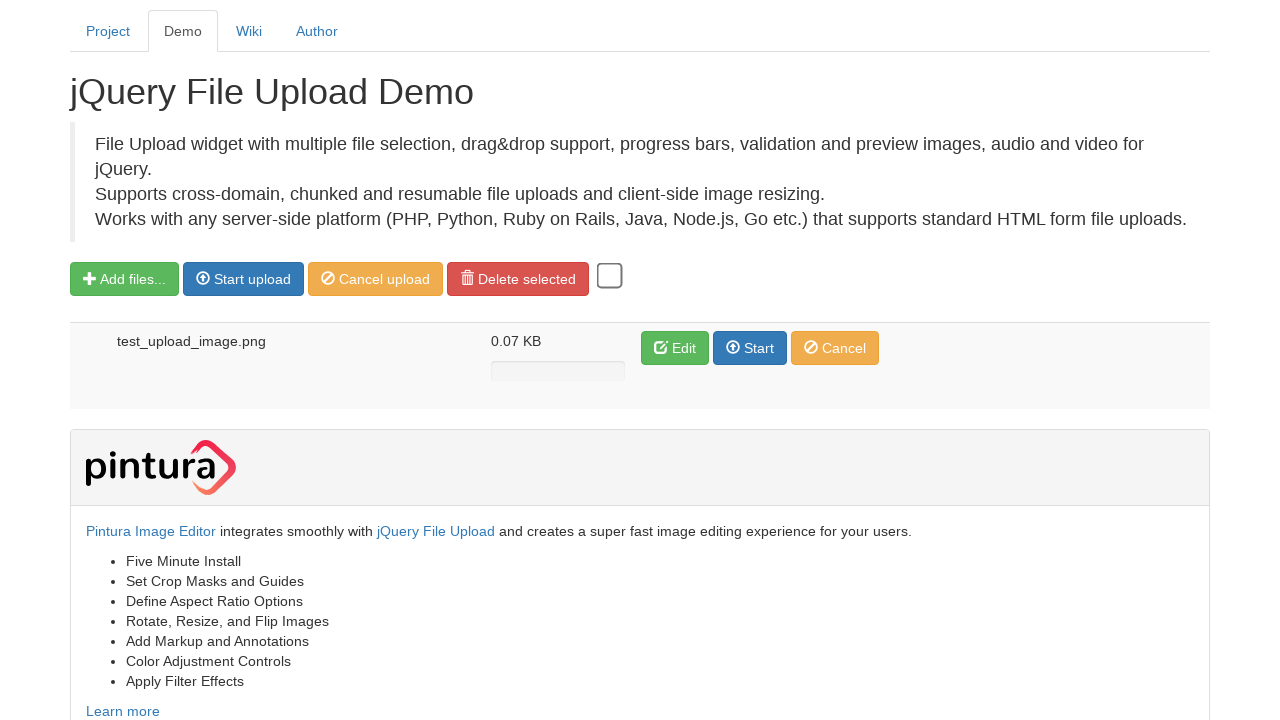

Clicked Start upload button at (252, 279) on xpath=//span[text()='Start upload']
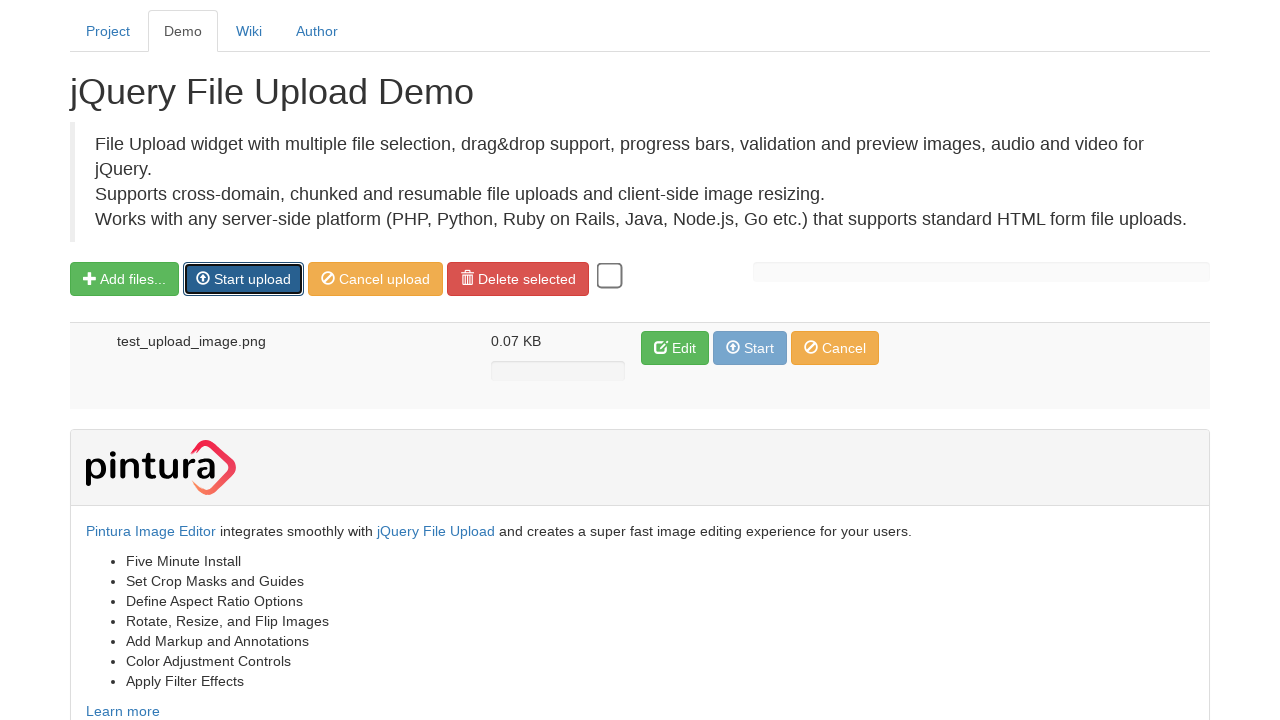

Cleaned up temporary test file
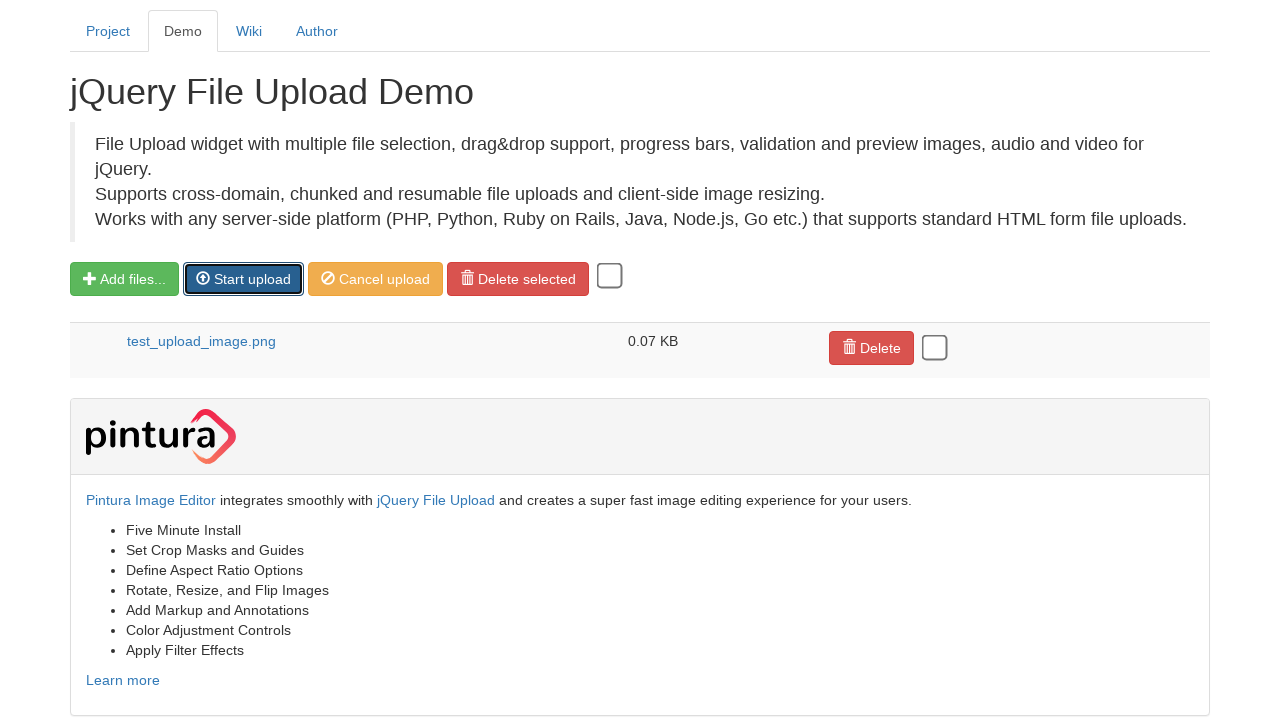

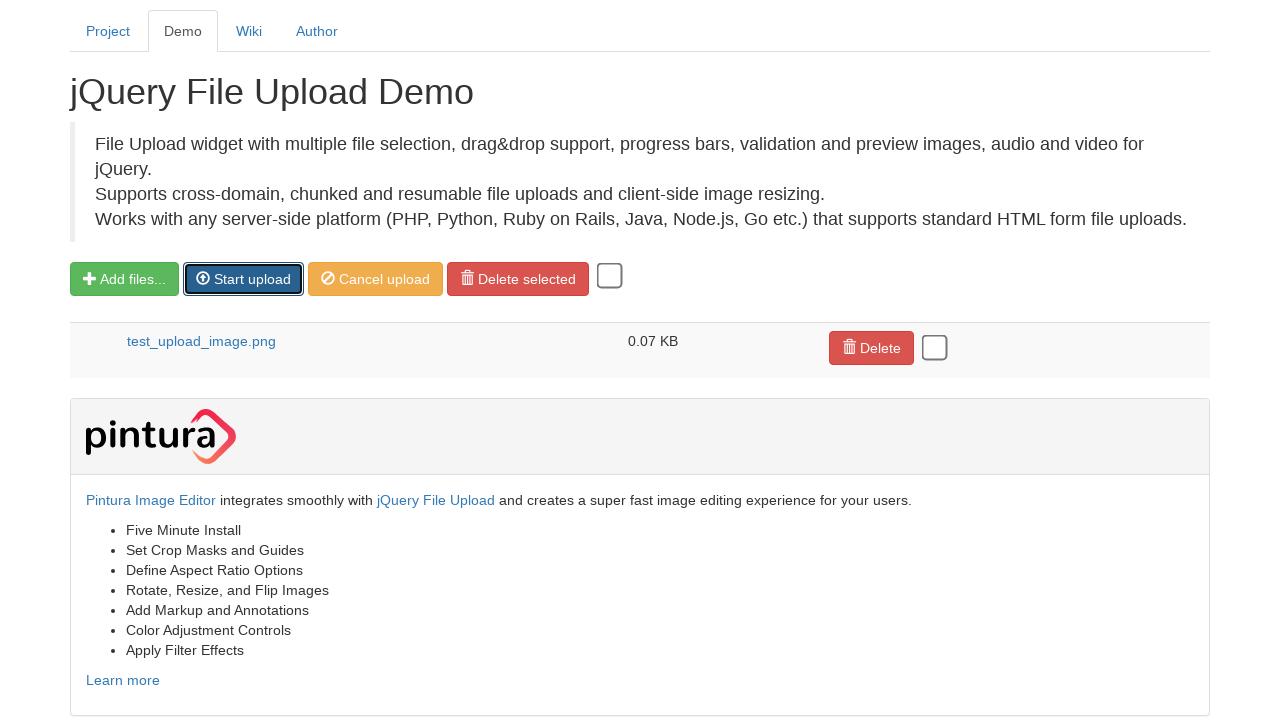